Tests element visibility by verifying a text element is visible, clicking to hide it, and verifying it becomes hidden

Starting URL: https://rahulshettyacademy.com/AutomationPractice/

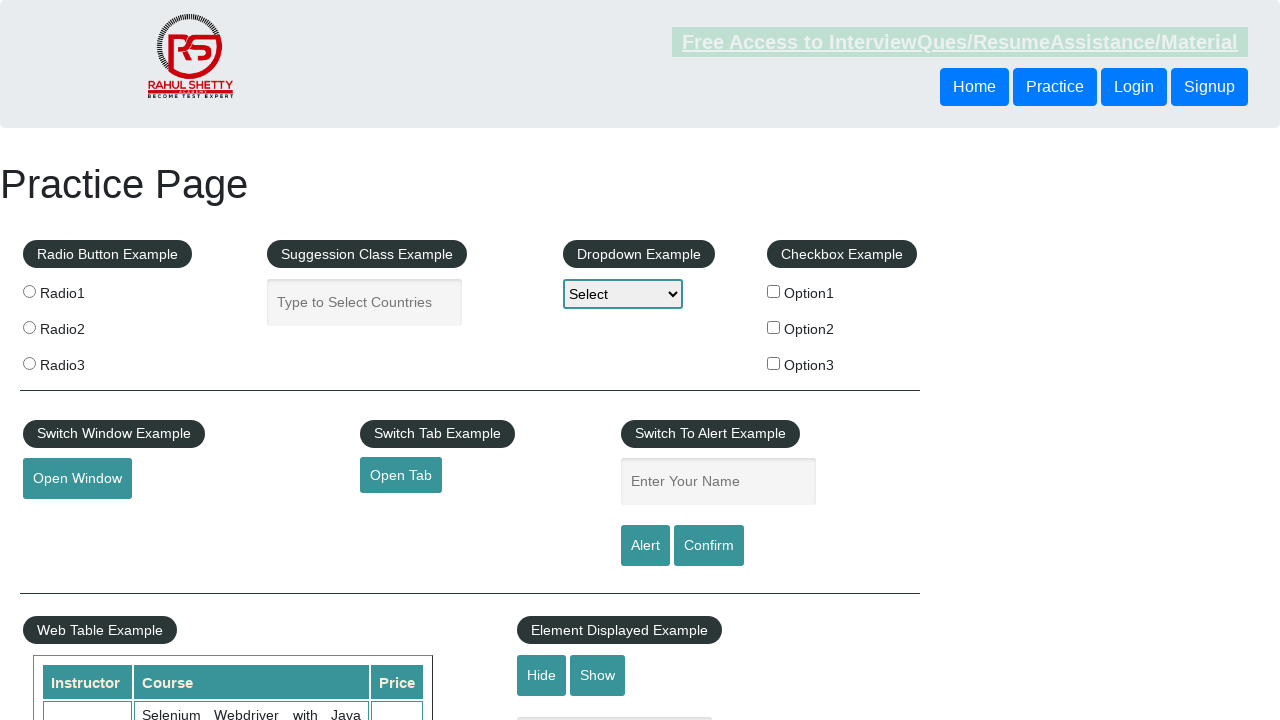

Verified text element is visible
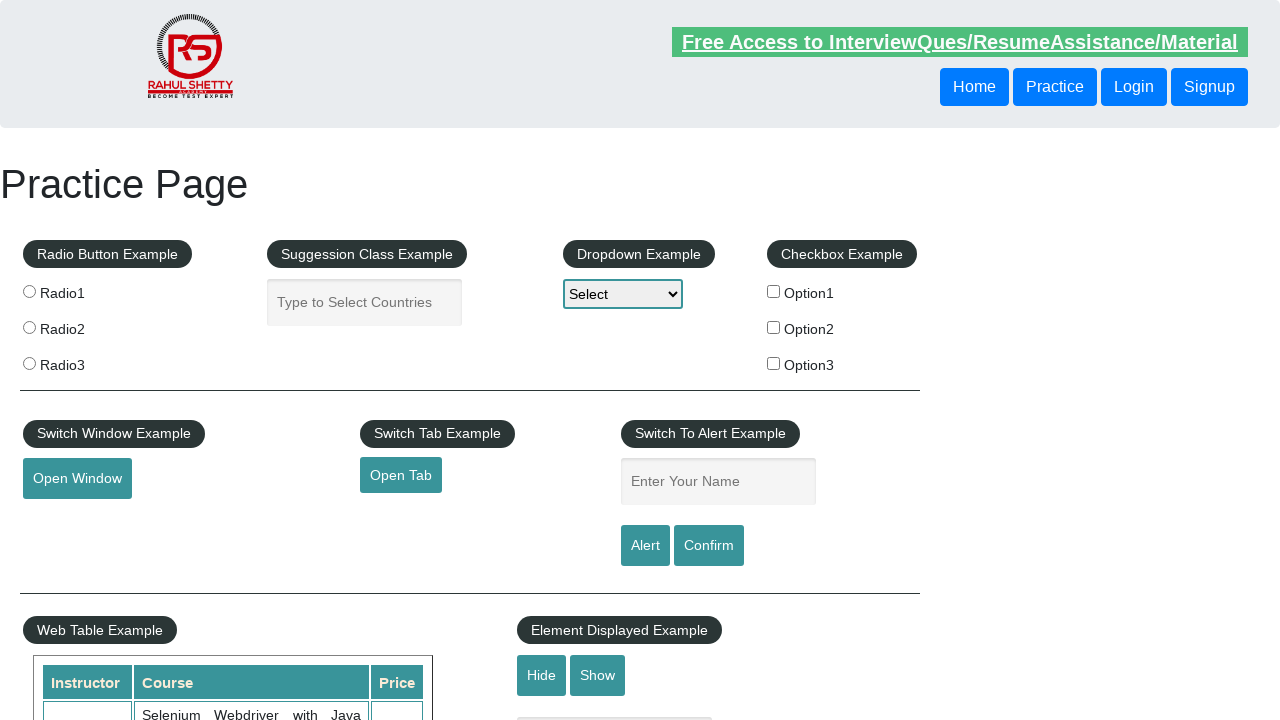

Clicked hide button to hide the text element at (542, 675) on #hide-textbox
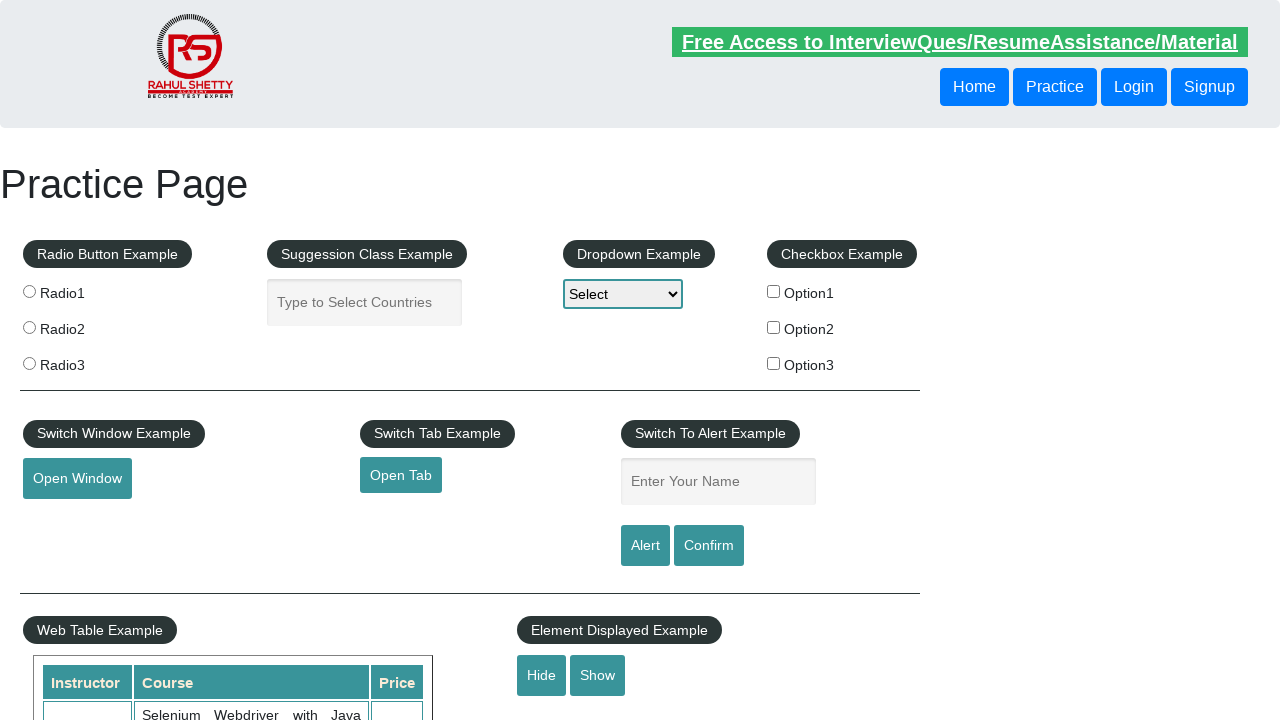

Verified text element is now hidden
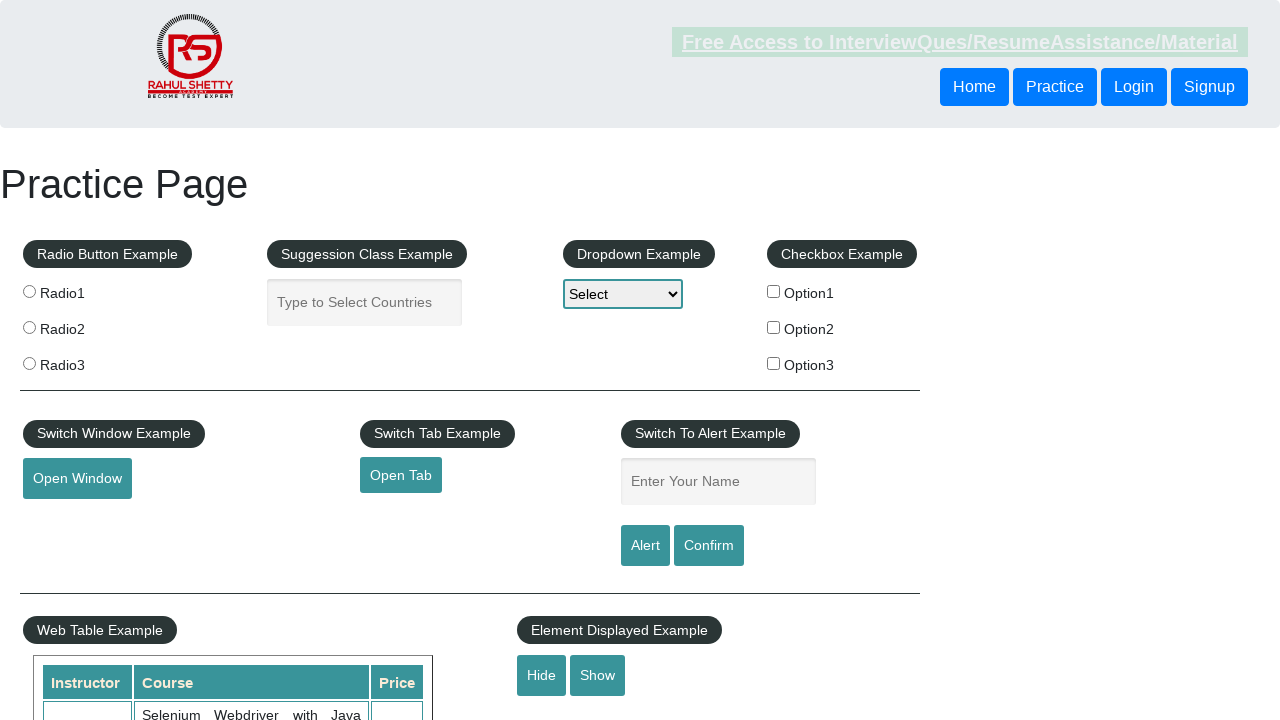

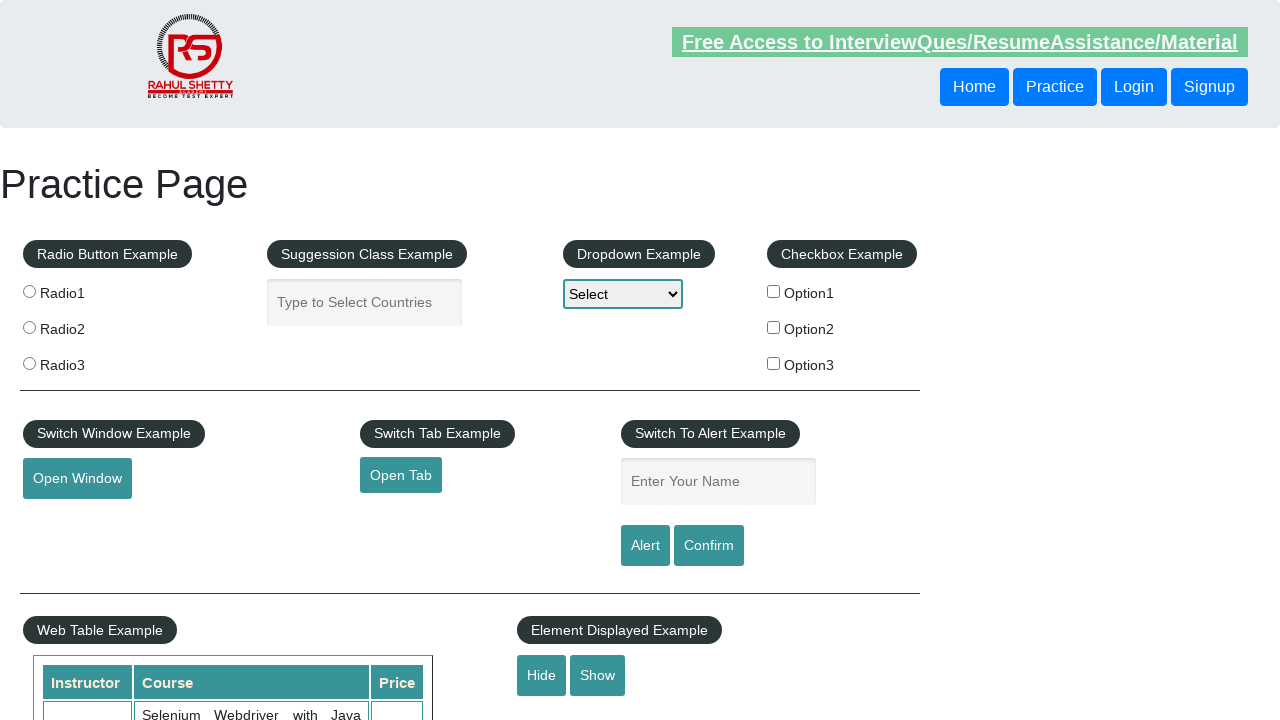